Tests checkbox functionality by navigating to the checkboxes page and verifying that the second checkbox is selected by default

Starting URL: https://the-internet.herokuapp.com/

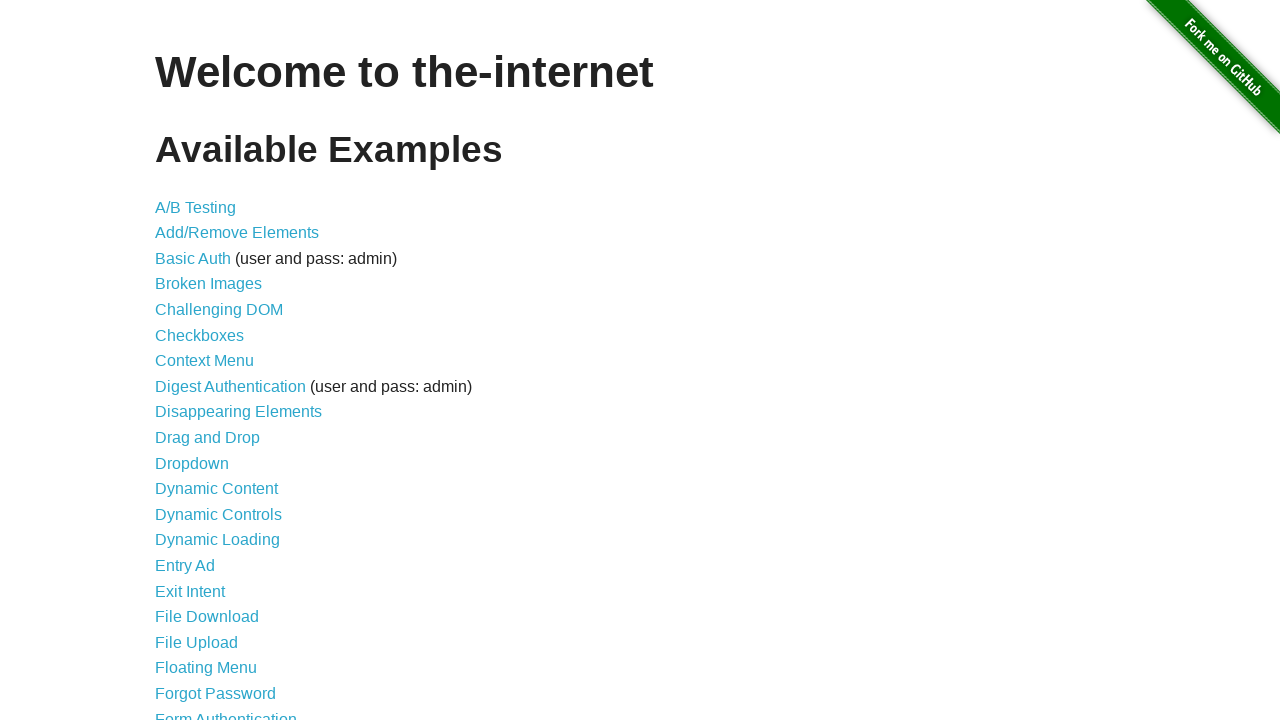

Clicked on the Checkboxes link at (200, 335) on a[href='/checkboxes']
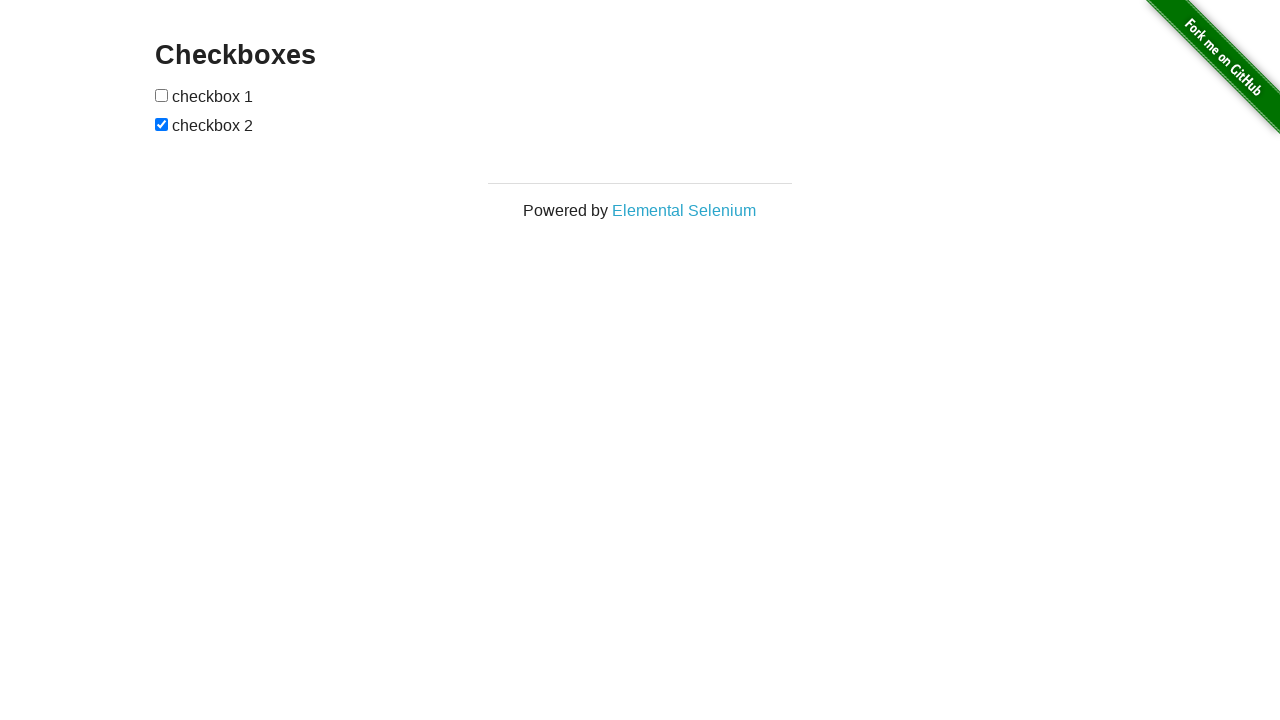

Located the second checkbox element
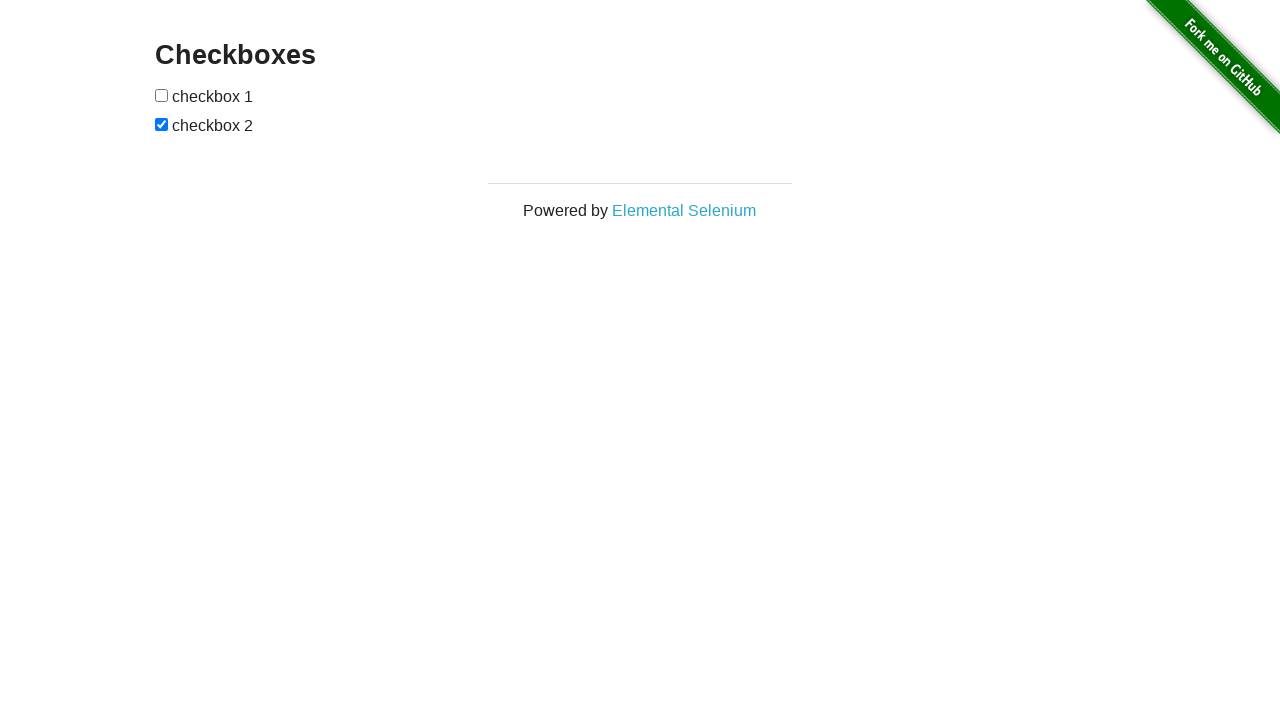

Waited for the second checkbox to be ready
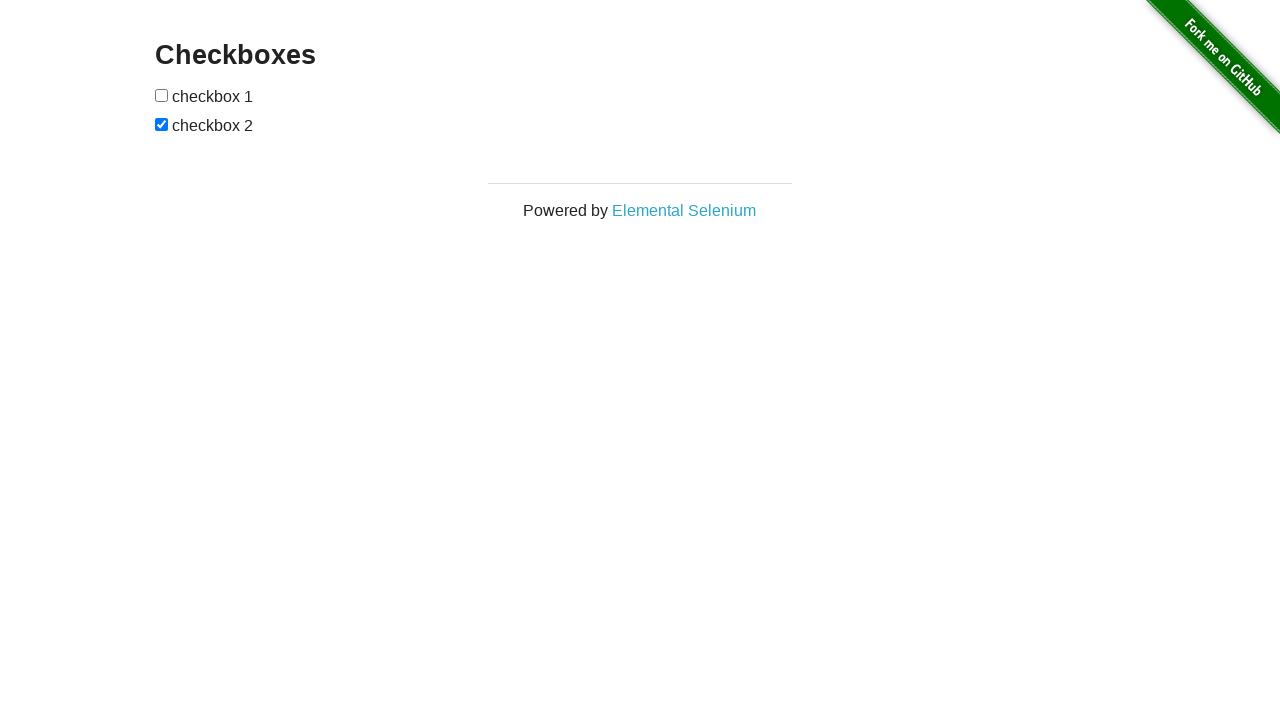

Verified that the second checkbox is selected
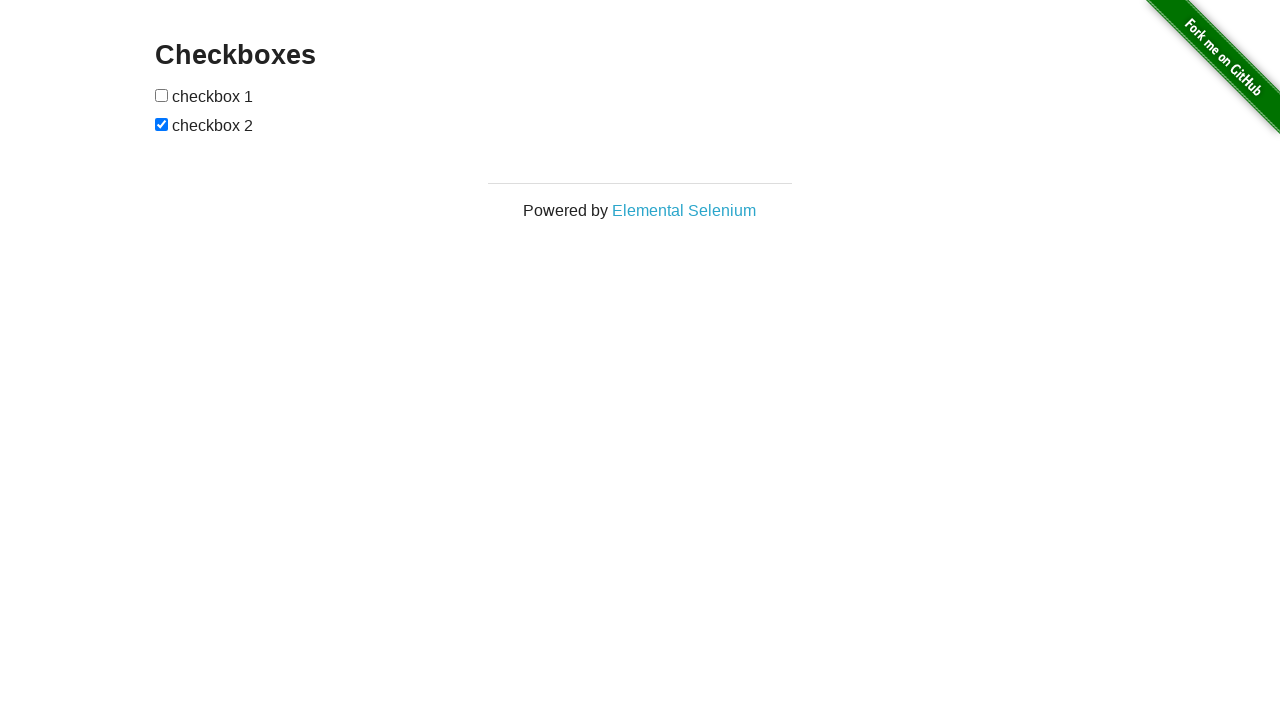

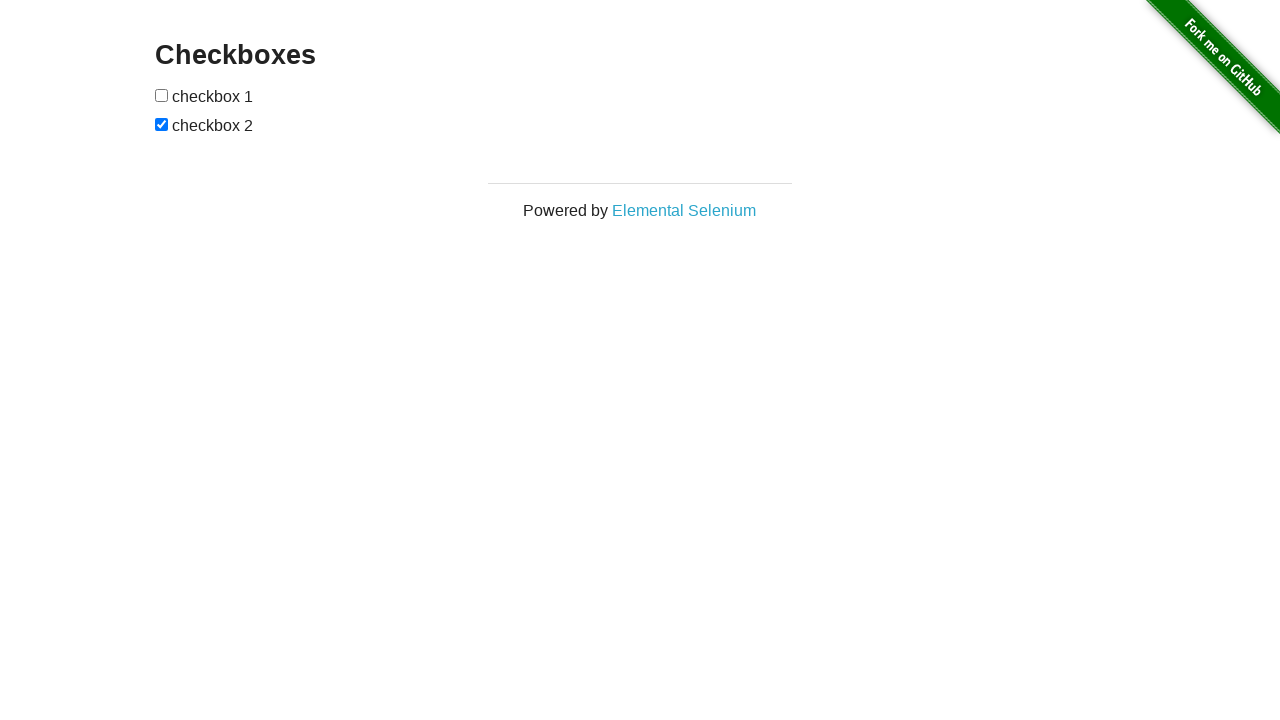